Tests dropdown menu functionality by selecting options using different selection methods

Starting URL: https://rahulshettyacademy.com/AutomationPractice/

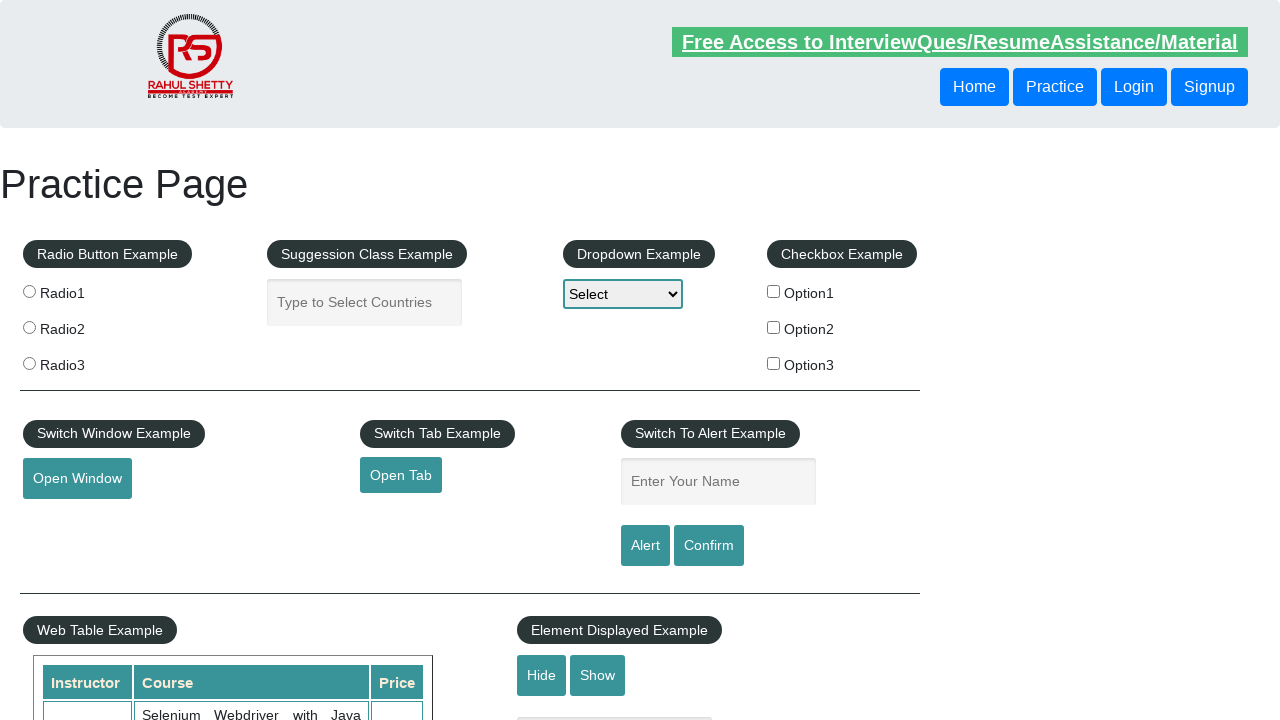

Selected dropdown option by index 2 on select[name='dropdown-class-example']
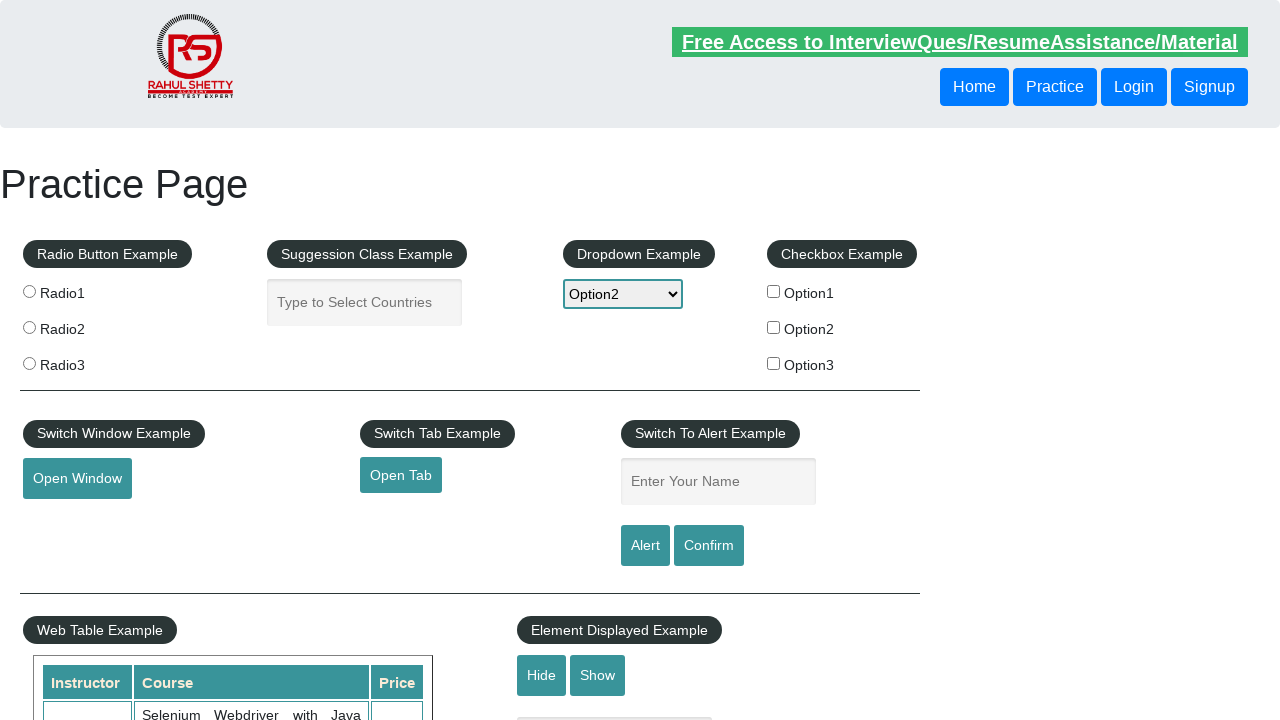

Selected dropdown option by visible text 'Option3' on select[name='dropdown-class-example']
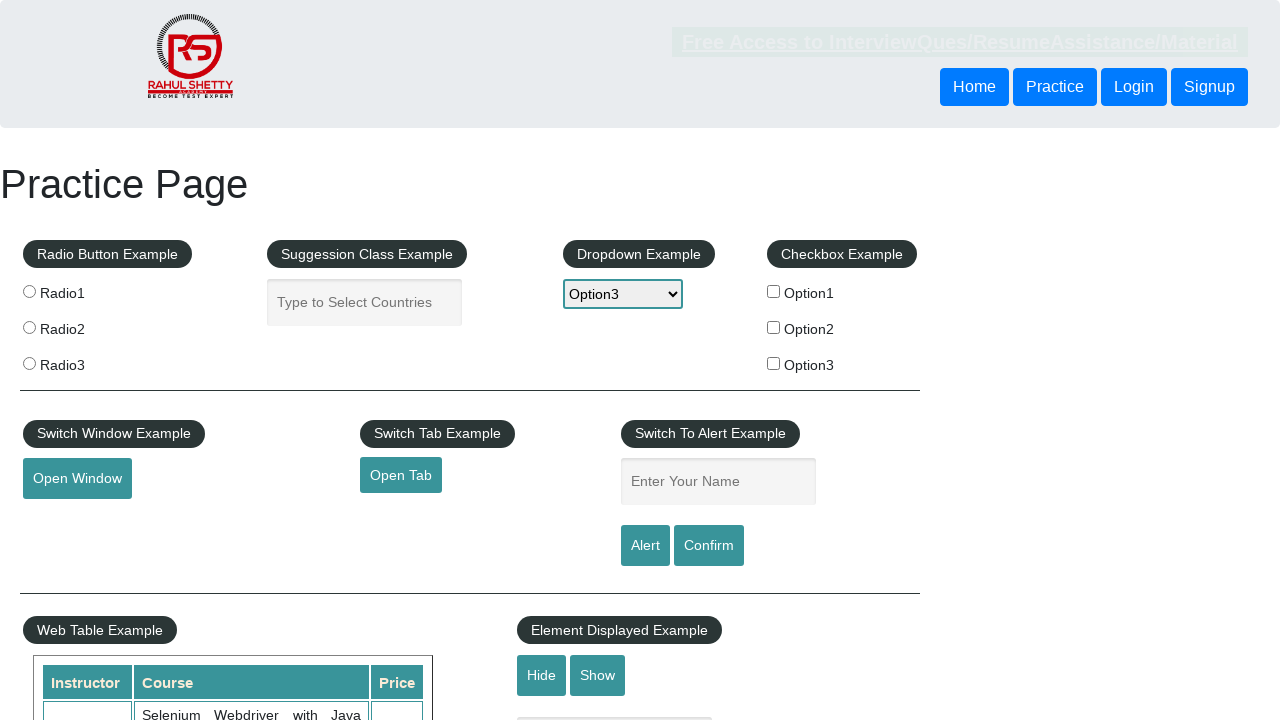

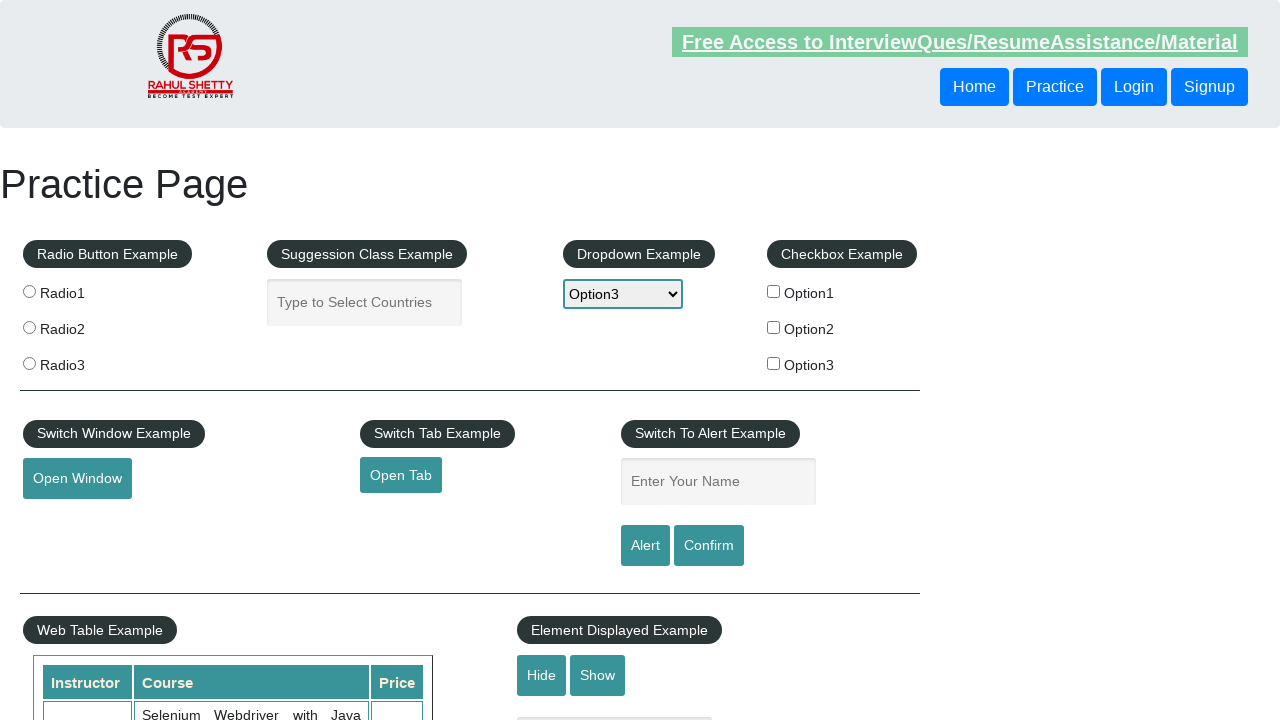